Tests browser cookie management functionality by reading, adding, and deleting cookies on a demo e-commerce site

Starting URL: https://demo.nopcommerce.com/

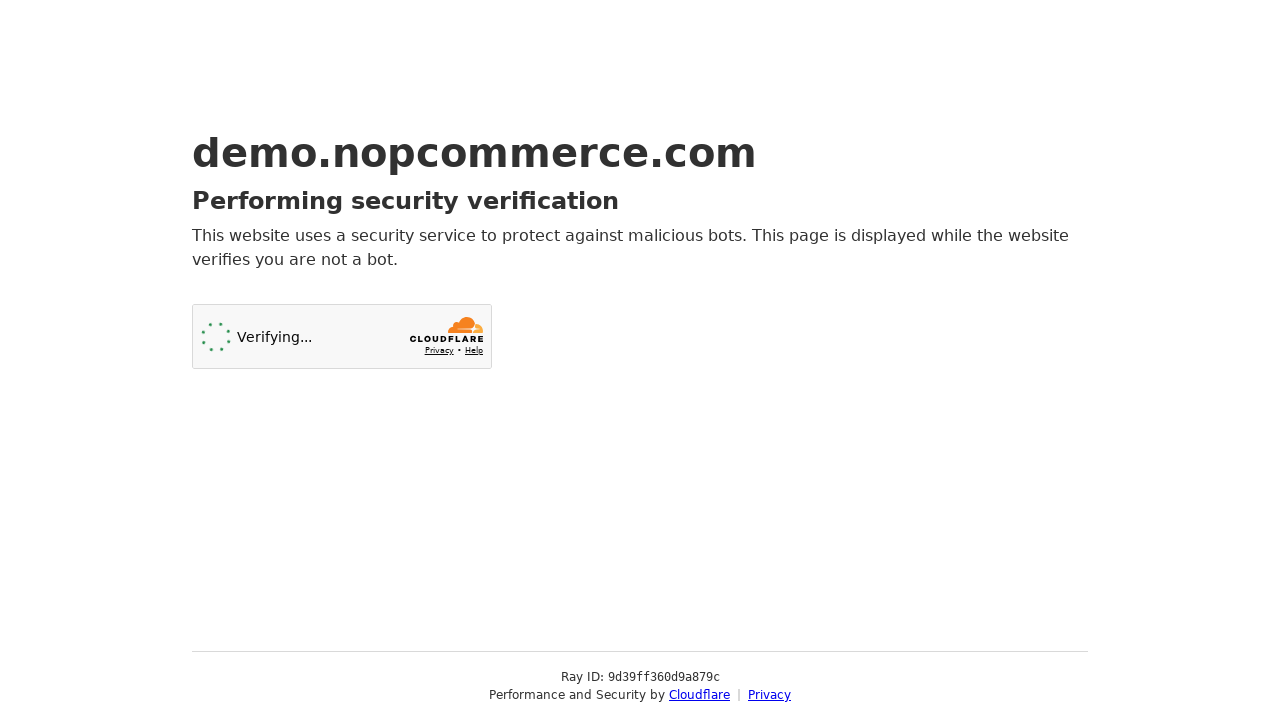

Retrieved all cookies from the current page
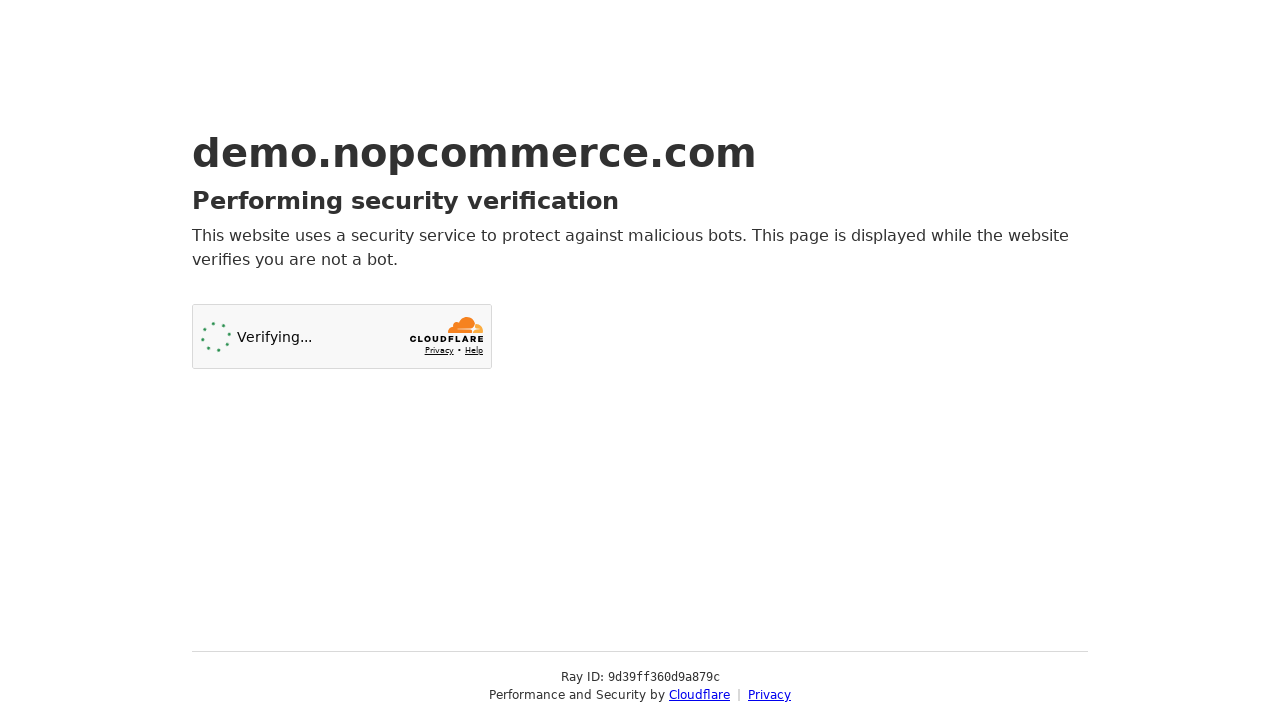

Added new cookie 'Mycookie' with value '123456'
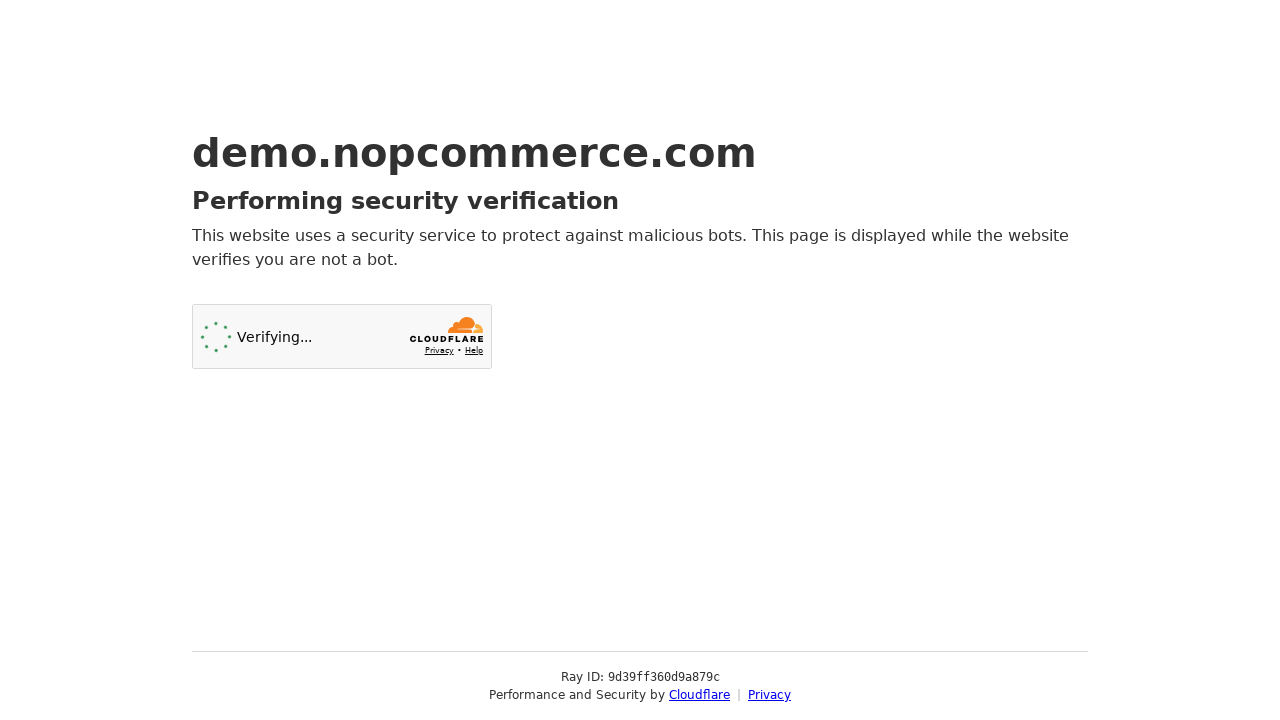

Retrieved cookies after adding new cookie
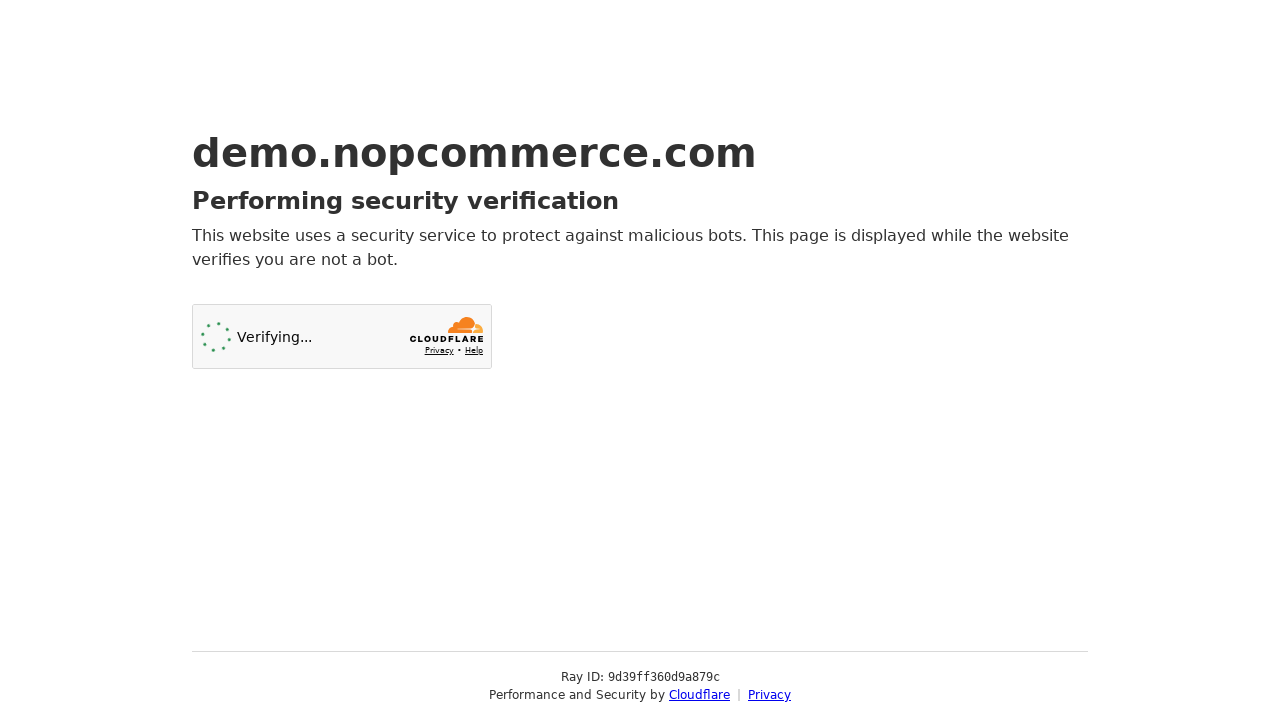

Deleted 'Mycookie' by setting expiry to 0
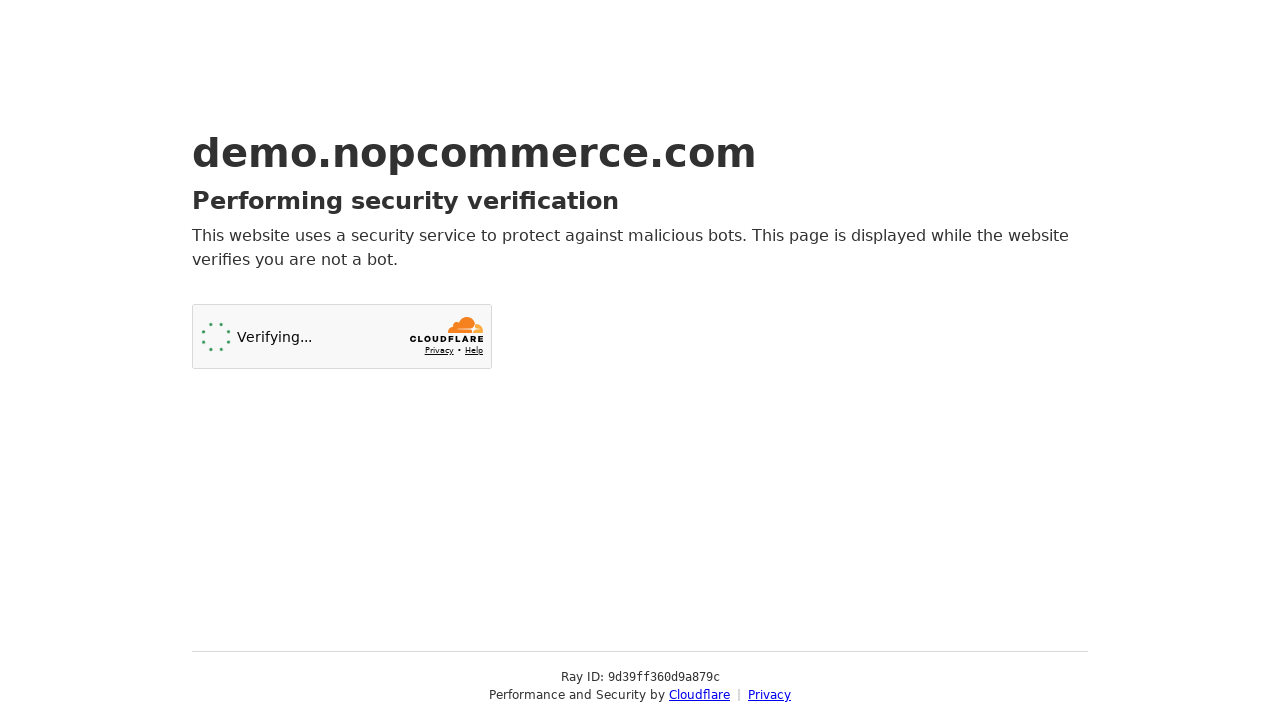

Retrieved cookies after deleting Mycookie
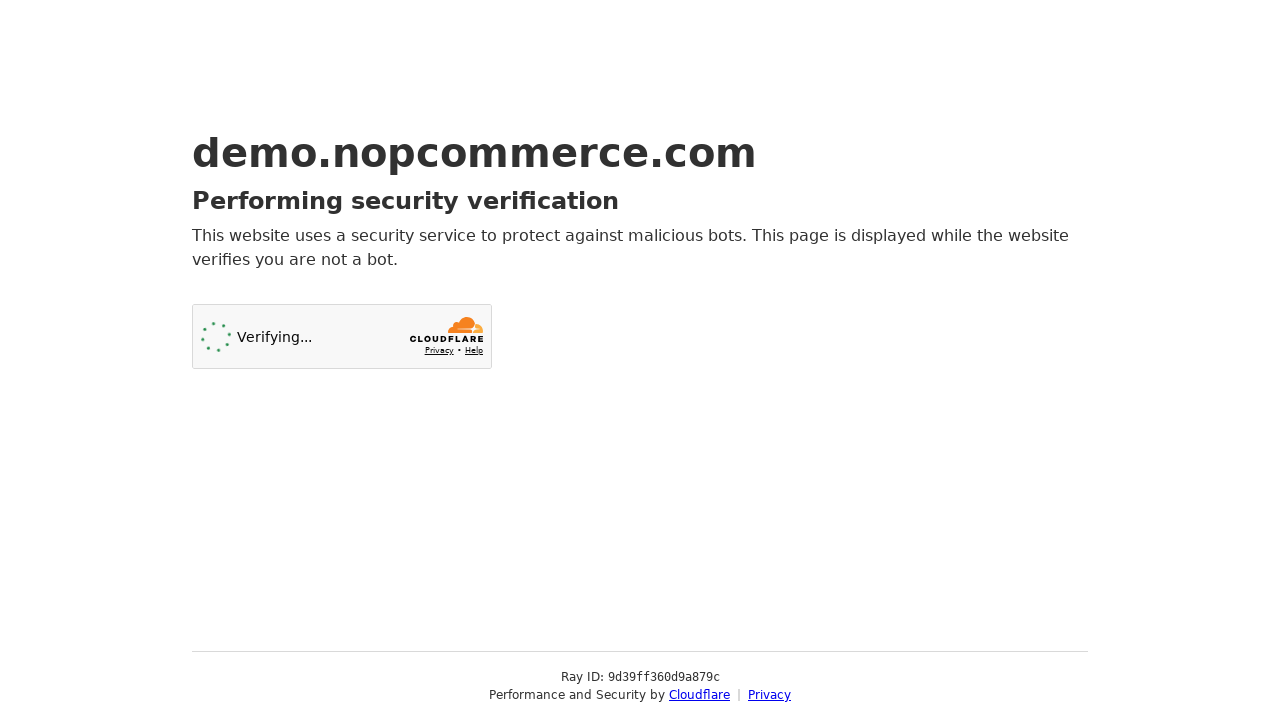

Cleared all cookies from the context
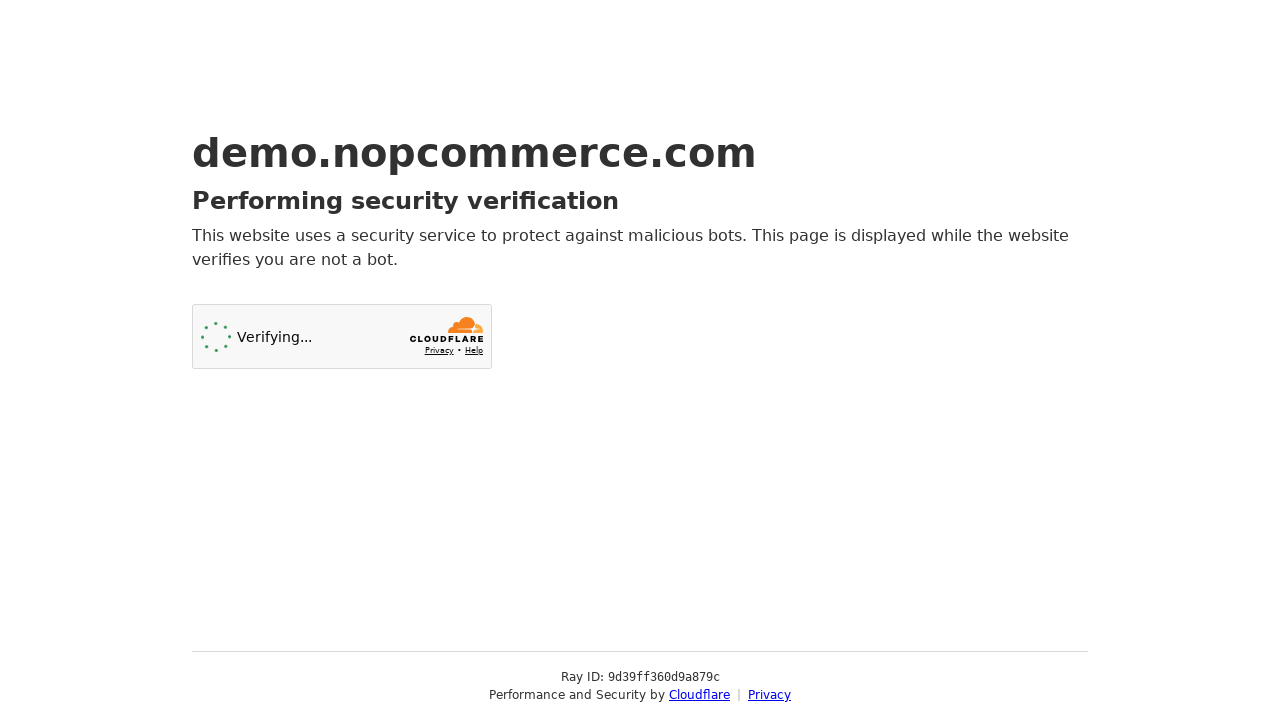

Retrieved cookies after clearing all
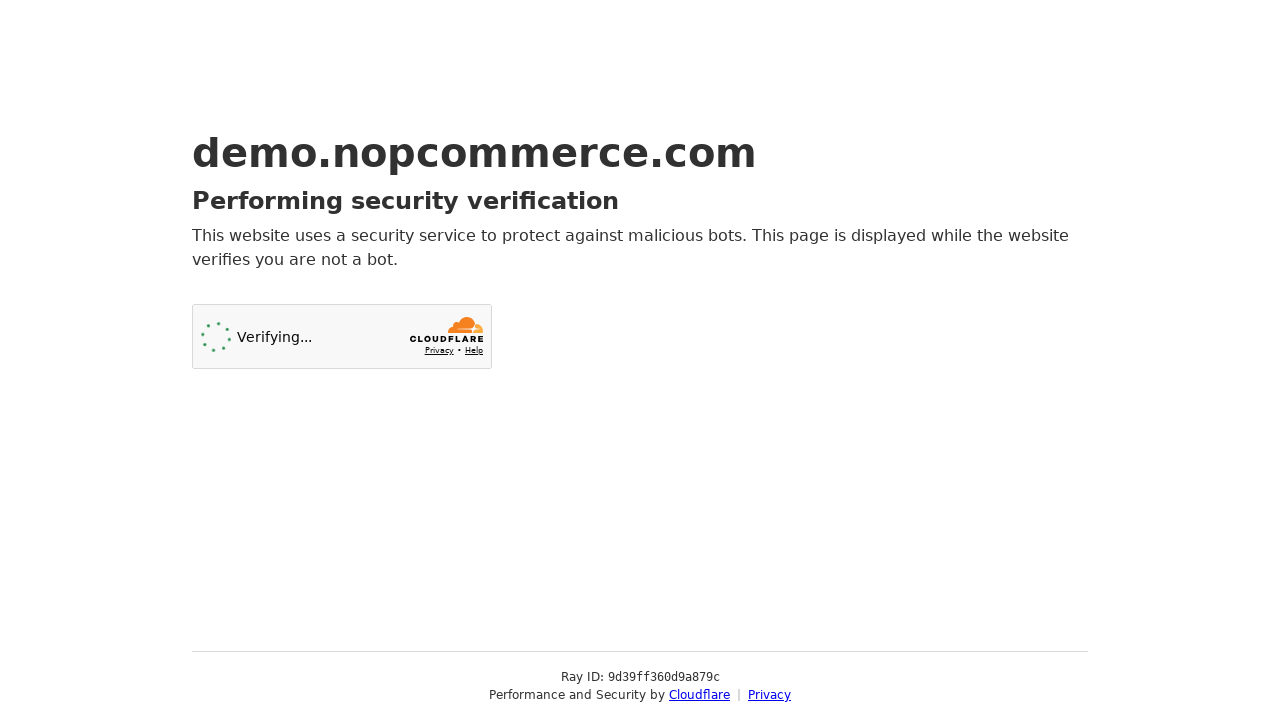

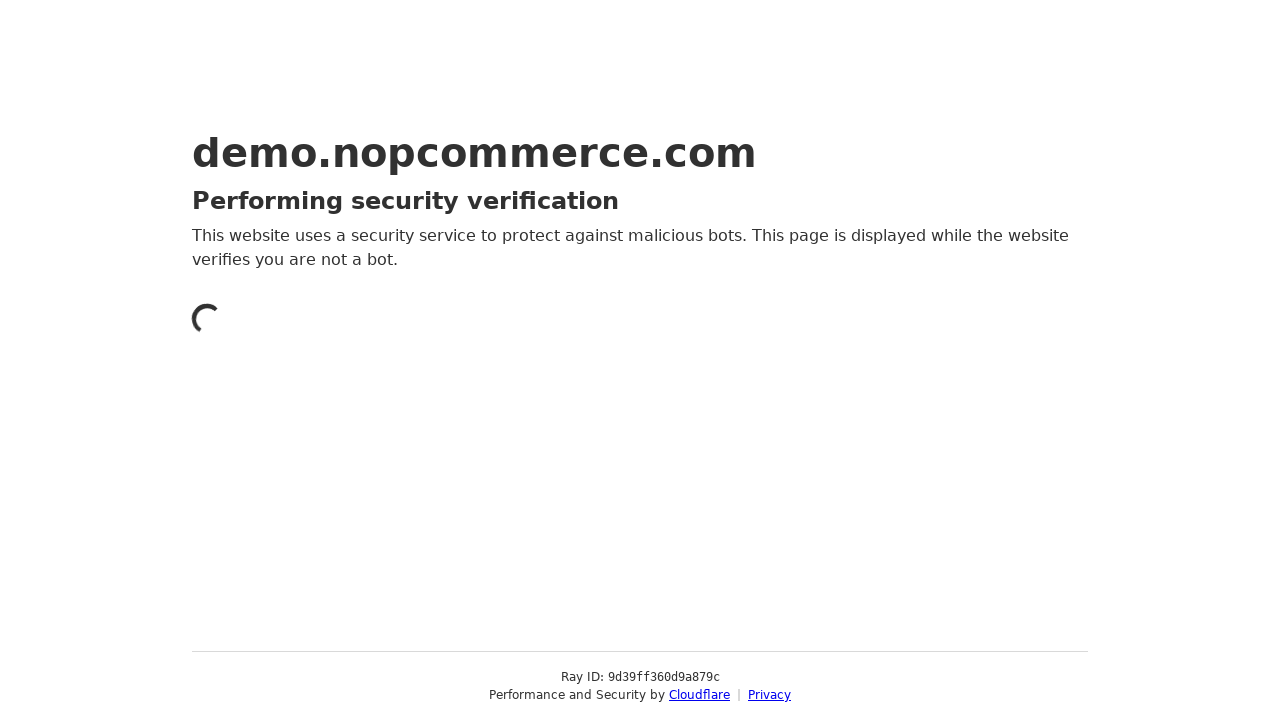